Tests that clicking the login button without entering any credentials displays the "Username is required" error message

Starting URL: https://www.saucedemo.com/

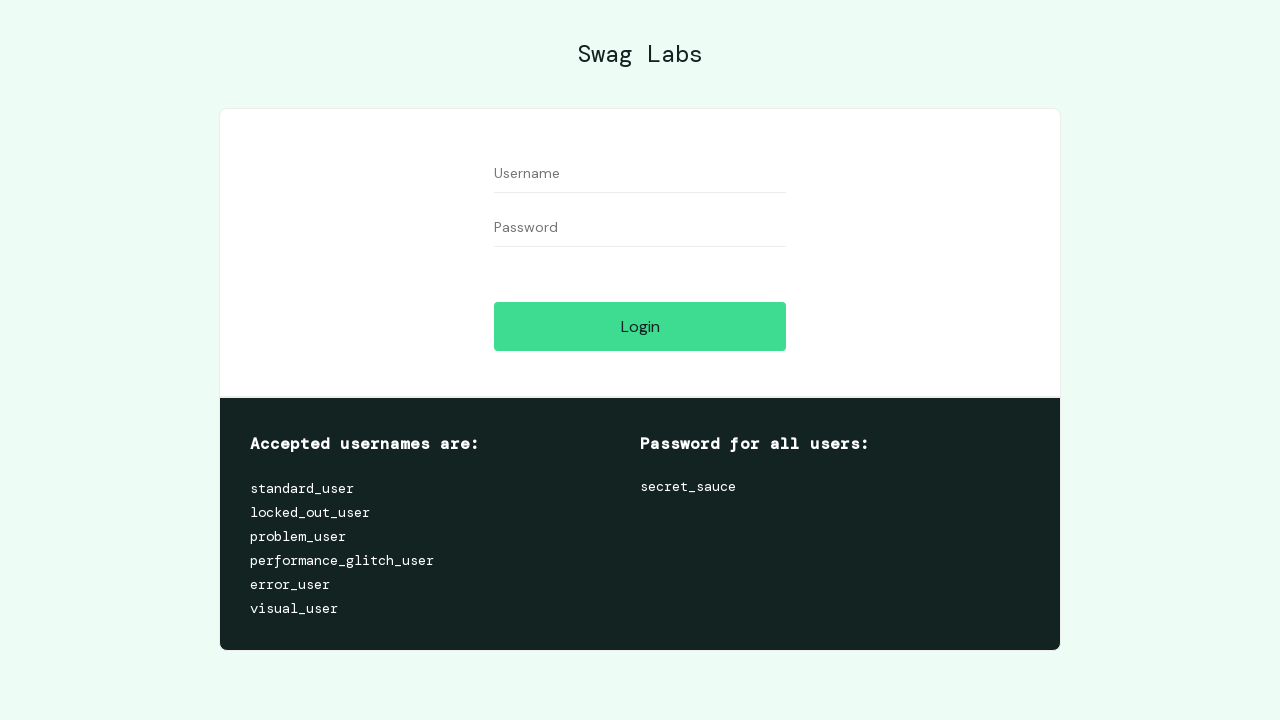

Login button became visible
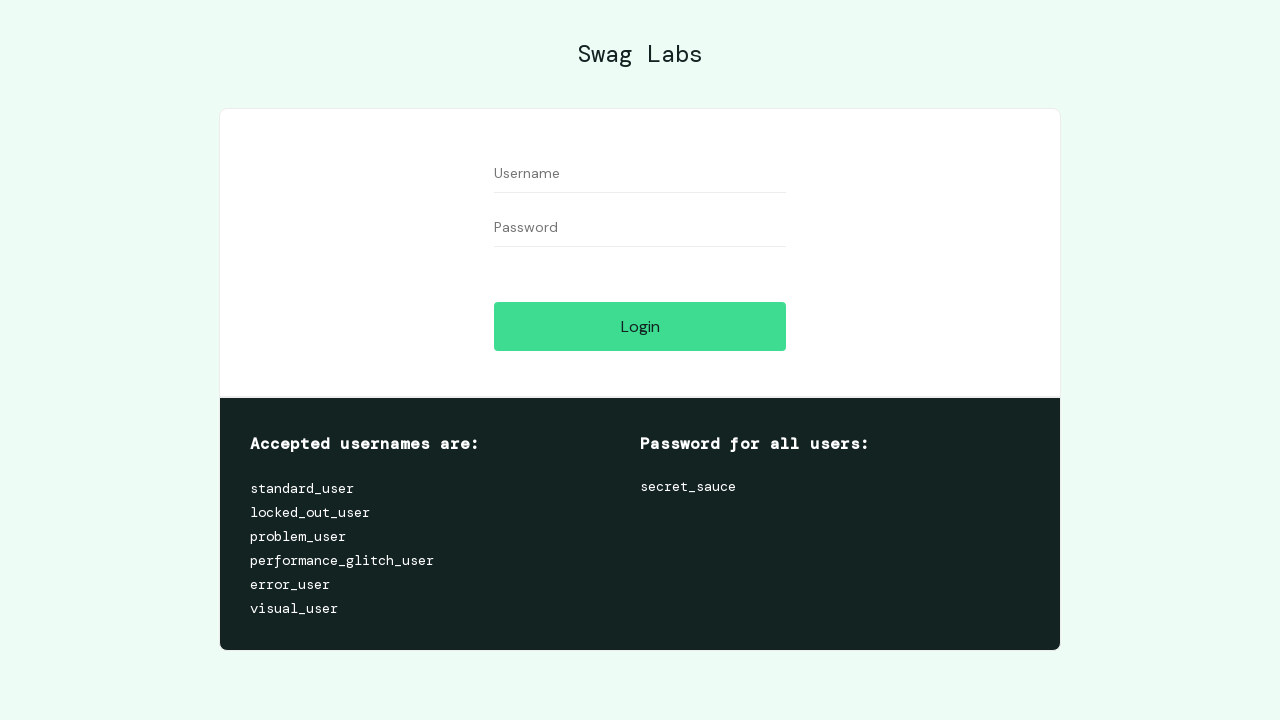

Clicked login button without entering any credentials at (640, 326) on #login-button
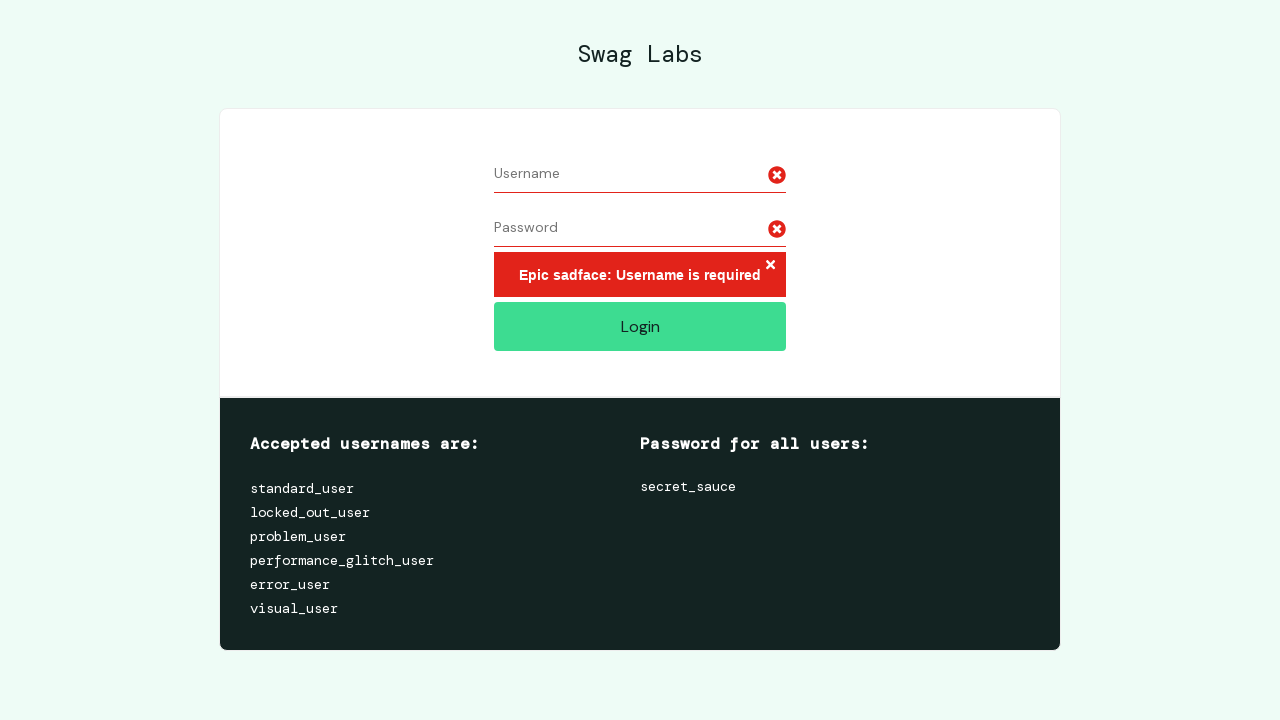

Error message appeared on the page
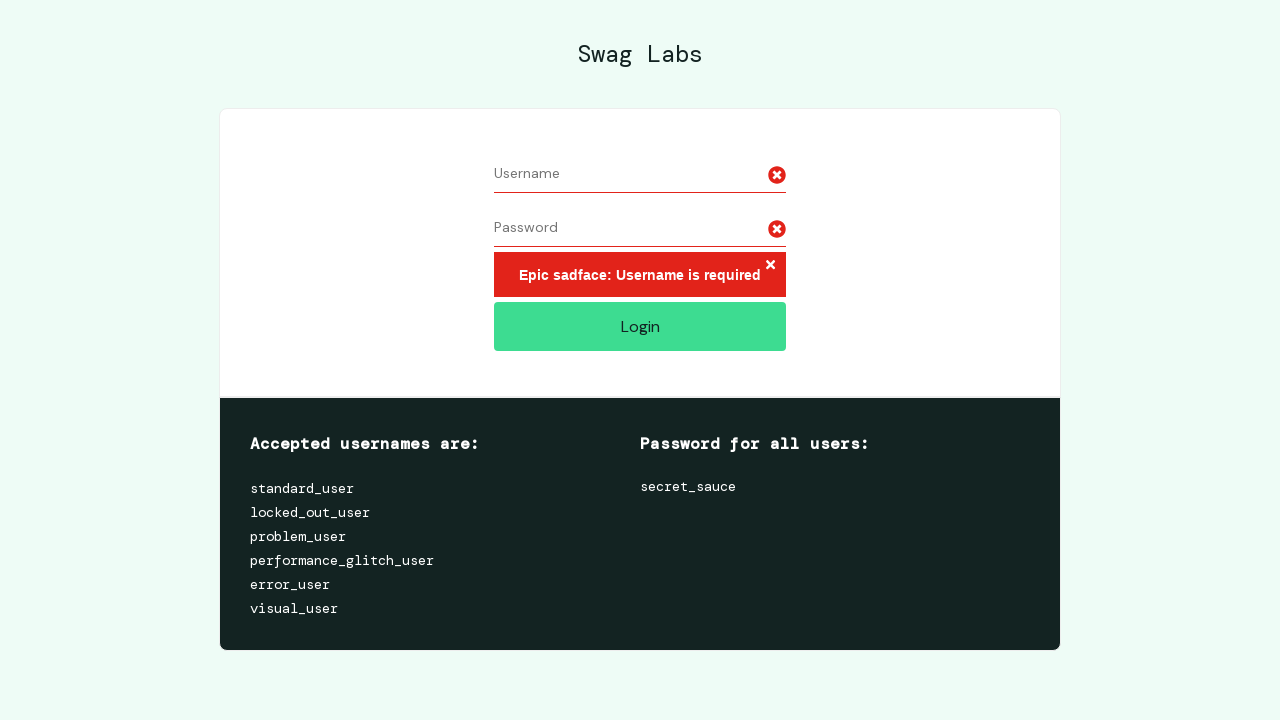

Located error message element
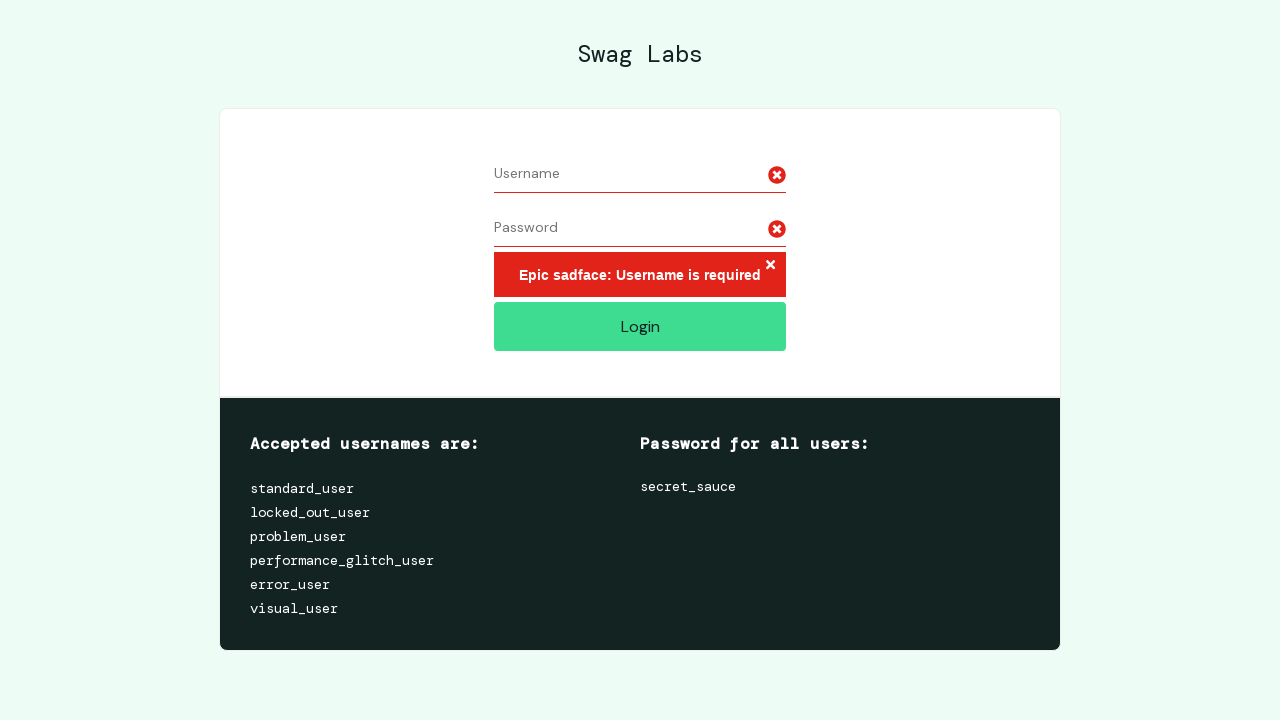

Verified error message text is 'Epic sadface: Username is required'
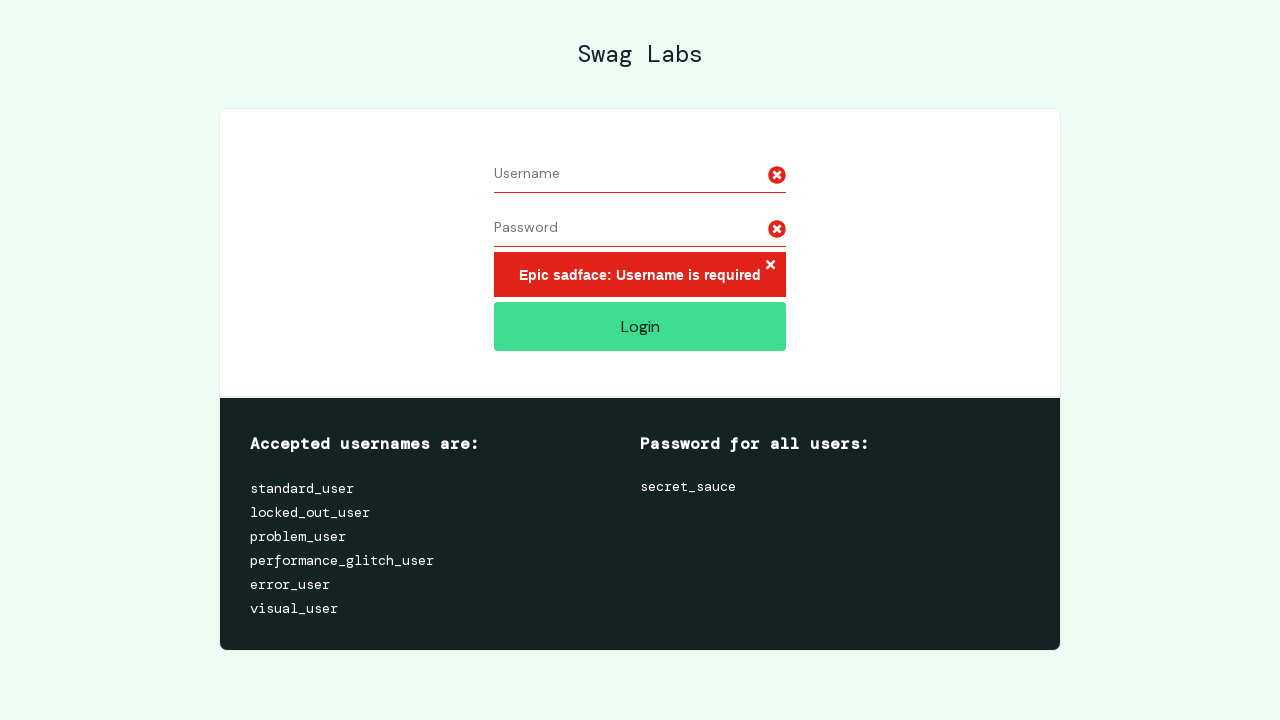

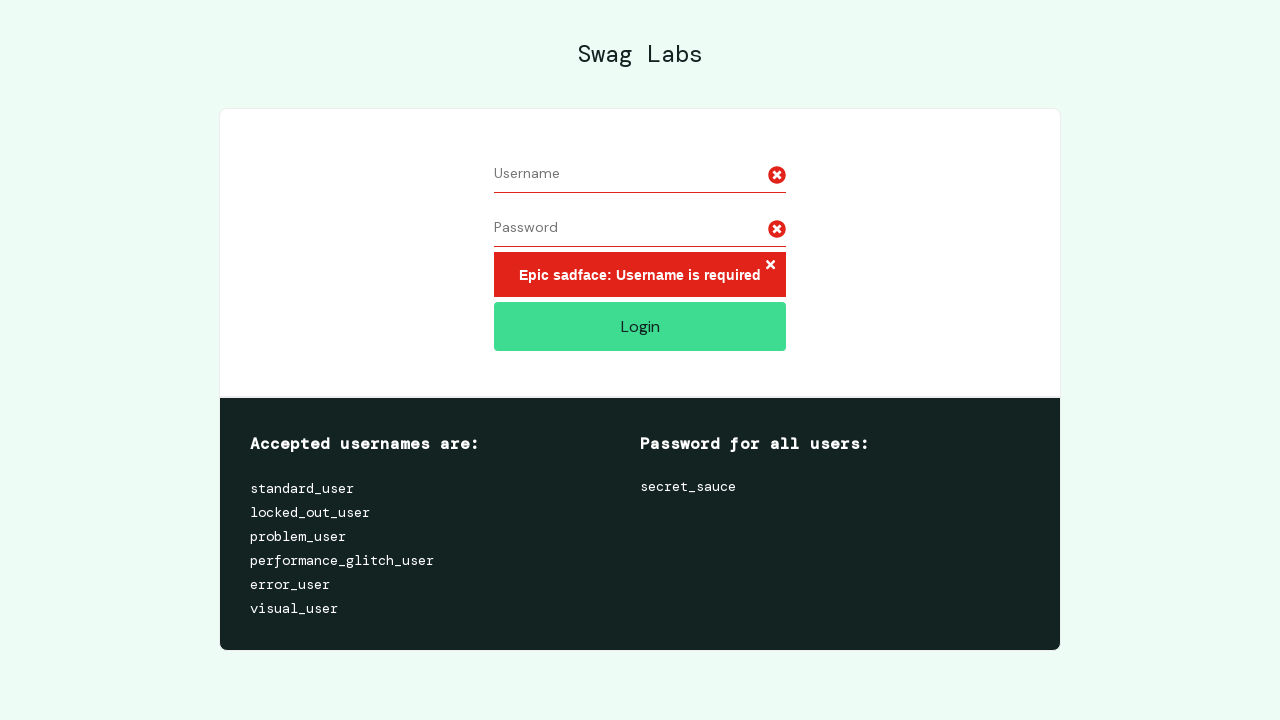